Navigates to carbon.now.sh with code to generate a code snippet image, clicks export menu, selects 4x resolution, and clicks PNG to download the image.

Starting URL: https://carbon.now.sh/?l=auto&code=print%28%22Hello%20World%22%29

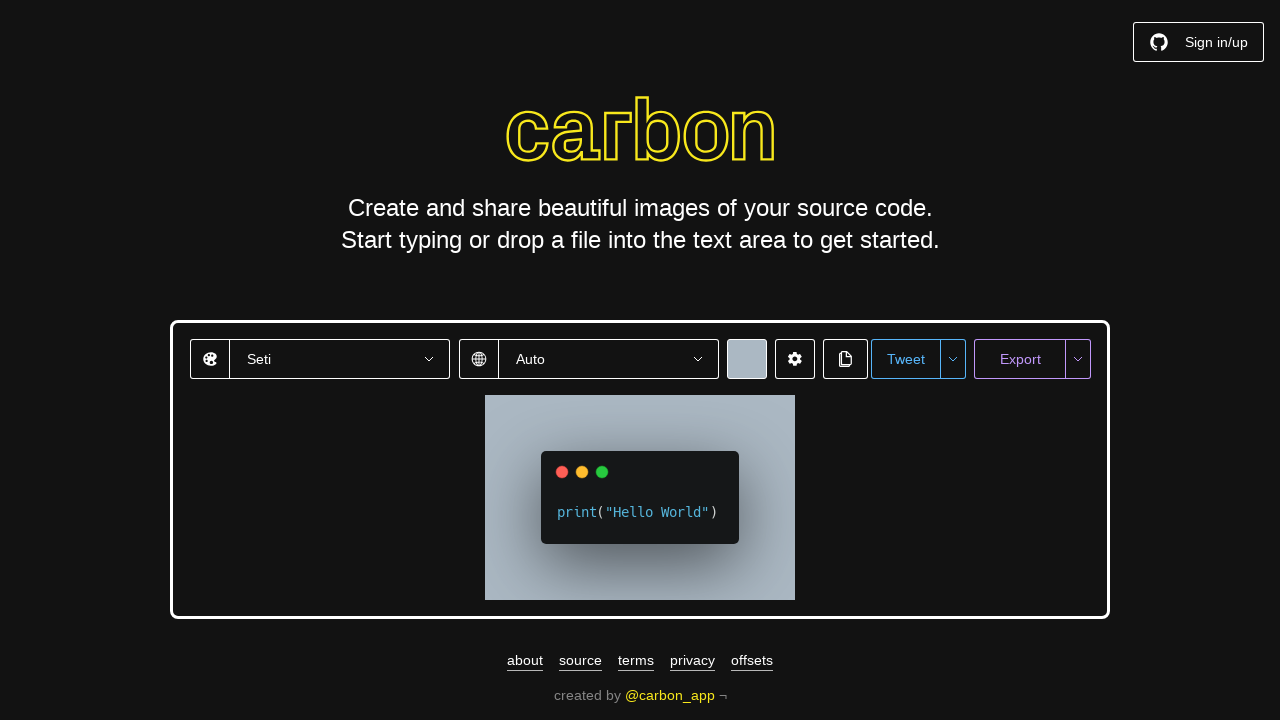

Clicked export menu button at (1078, 359) on button#export-menu
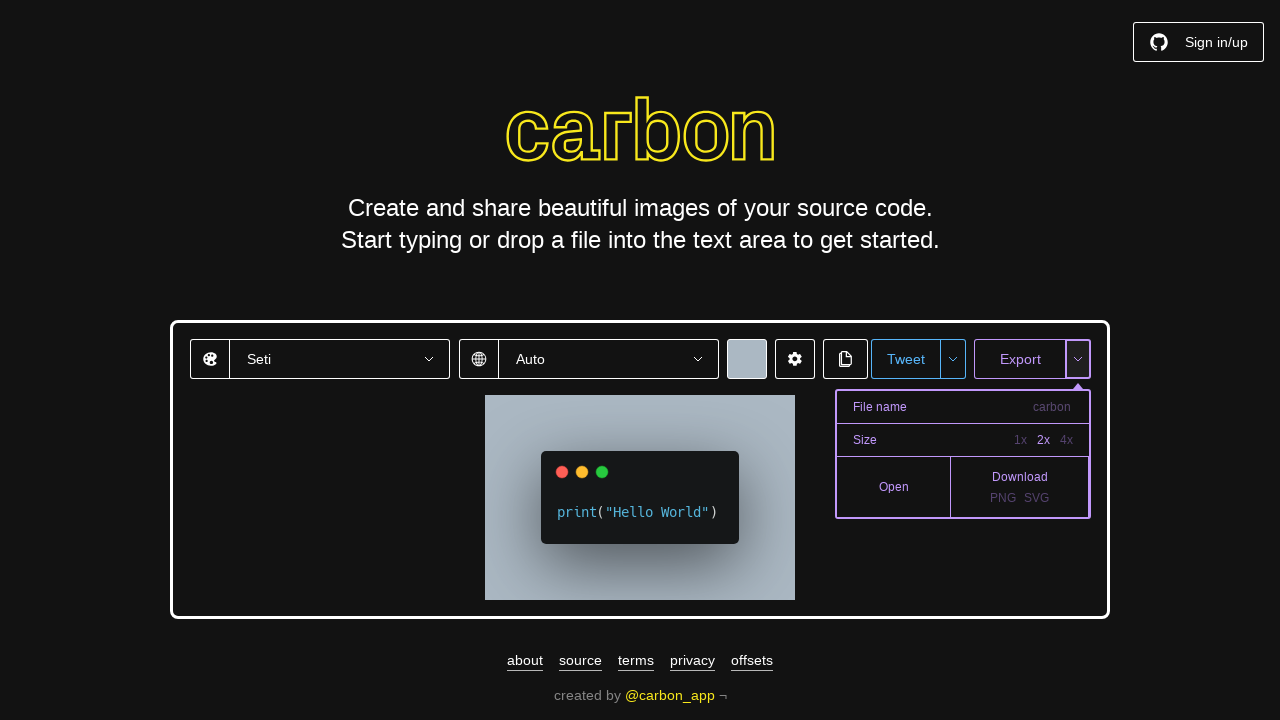

Selected 4x resolution option at (1066, 440) on button:has-text('4x')
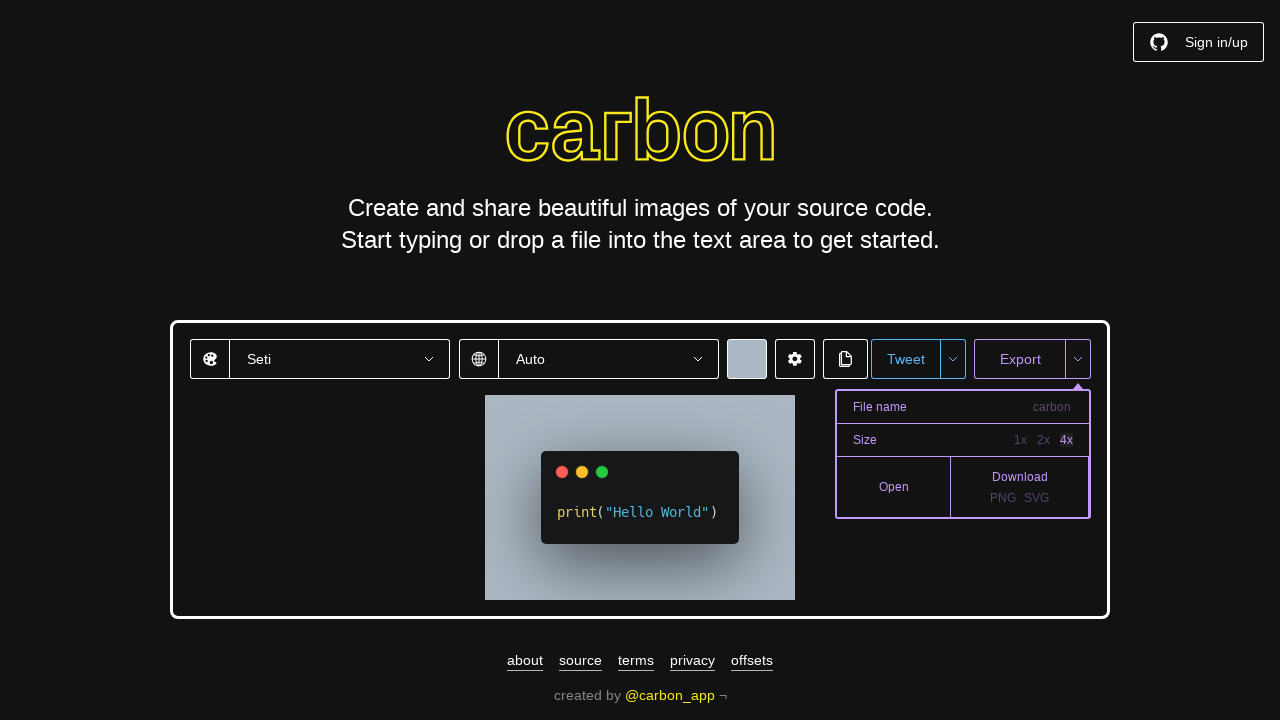

Clicked PNG to download the code snippet image at (1003, 498) on button:has-text('PNG')
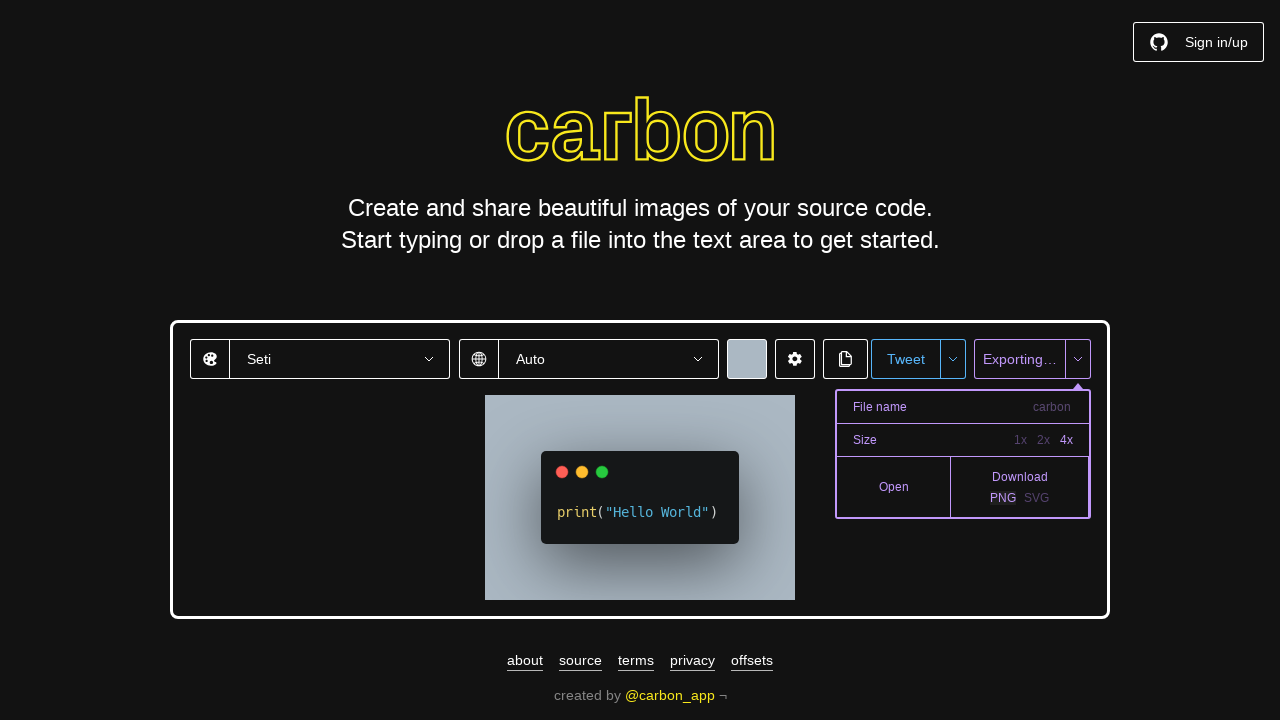

Waited for download to complete
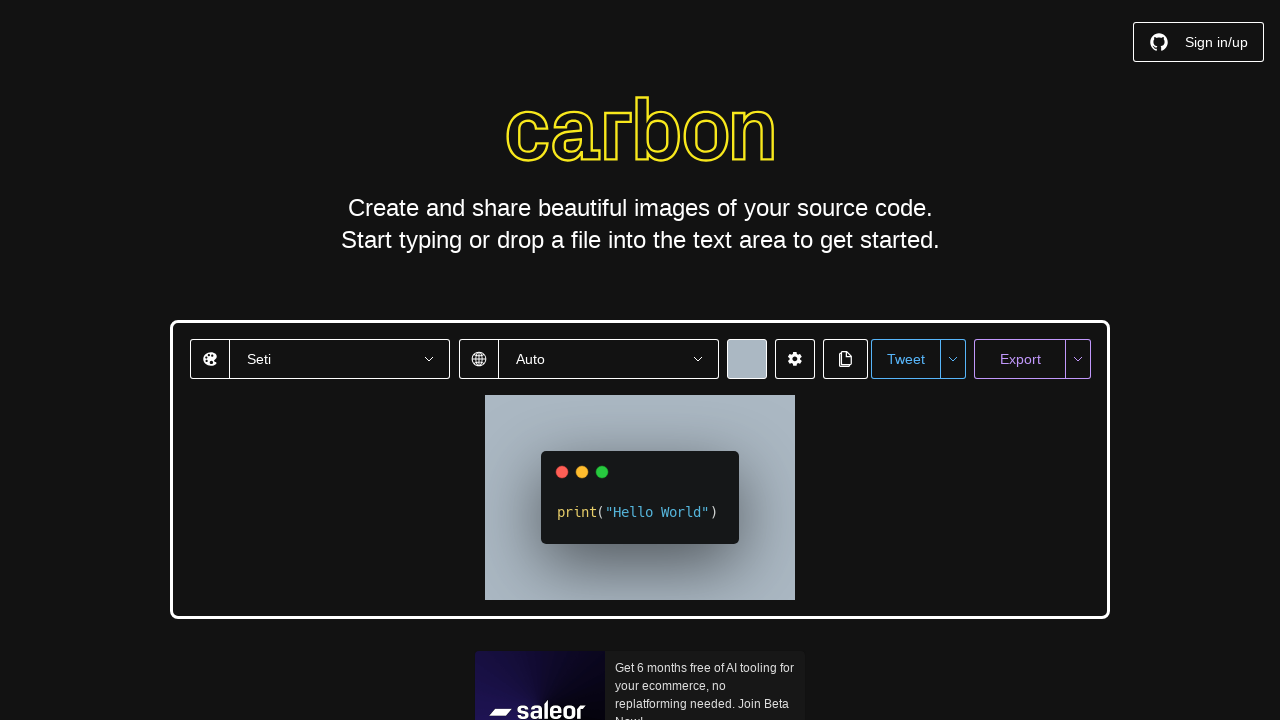

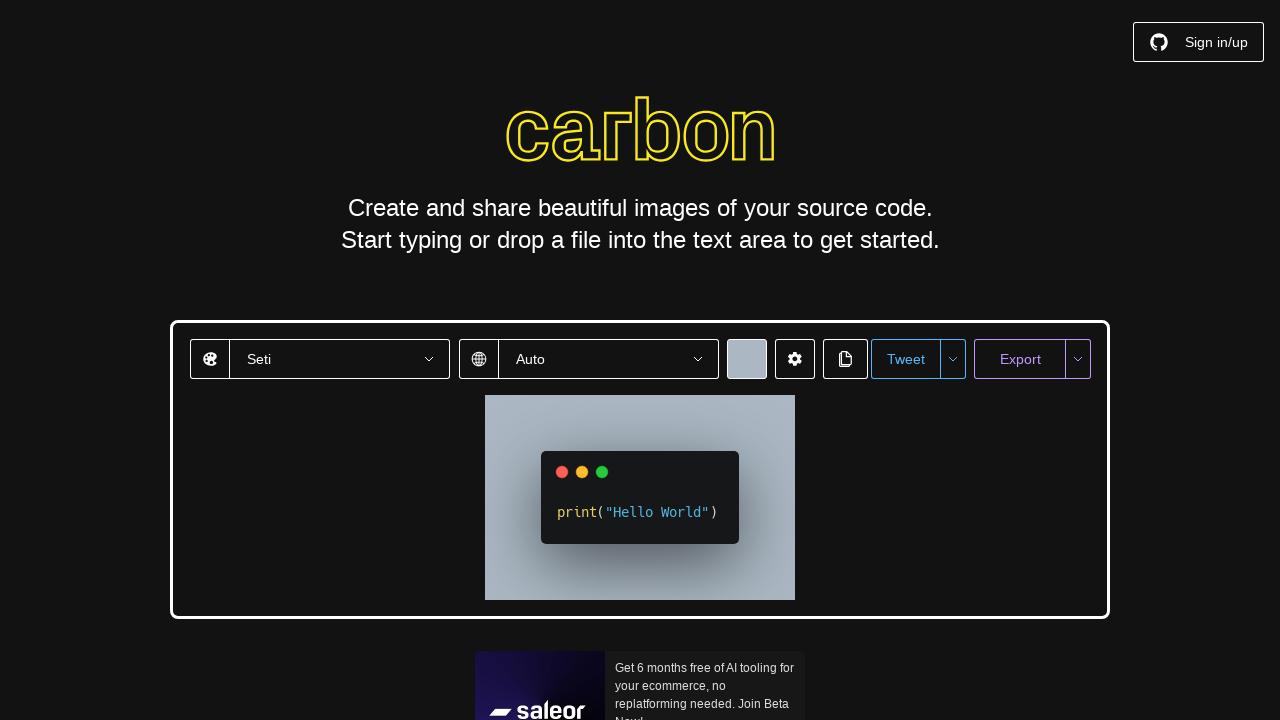